Tests that pressing Escape while editing cancels the edit and restores the original text.

Starting URL: https://demo.playwright.dev/todomvc

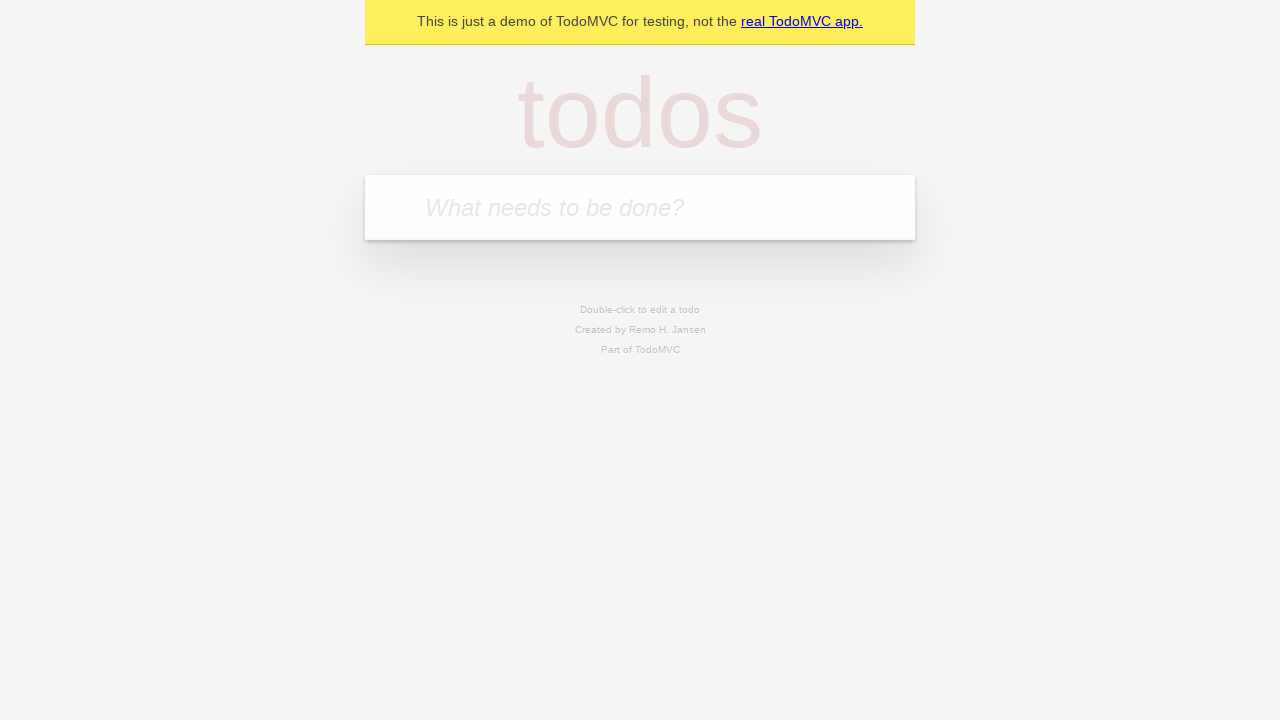

Filled first todo input with 'buy some cheese' on .new-todo
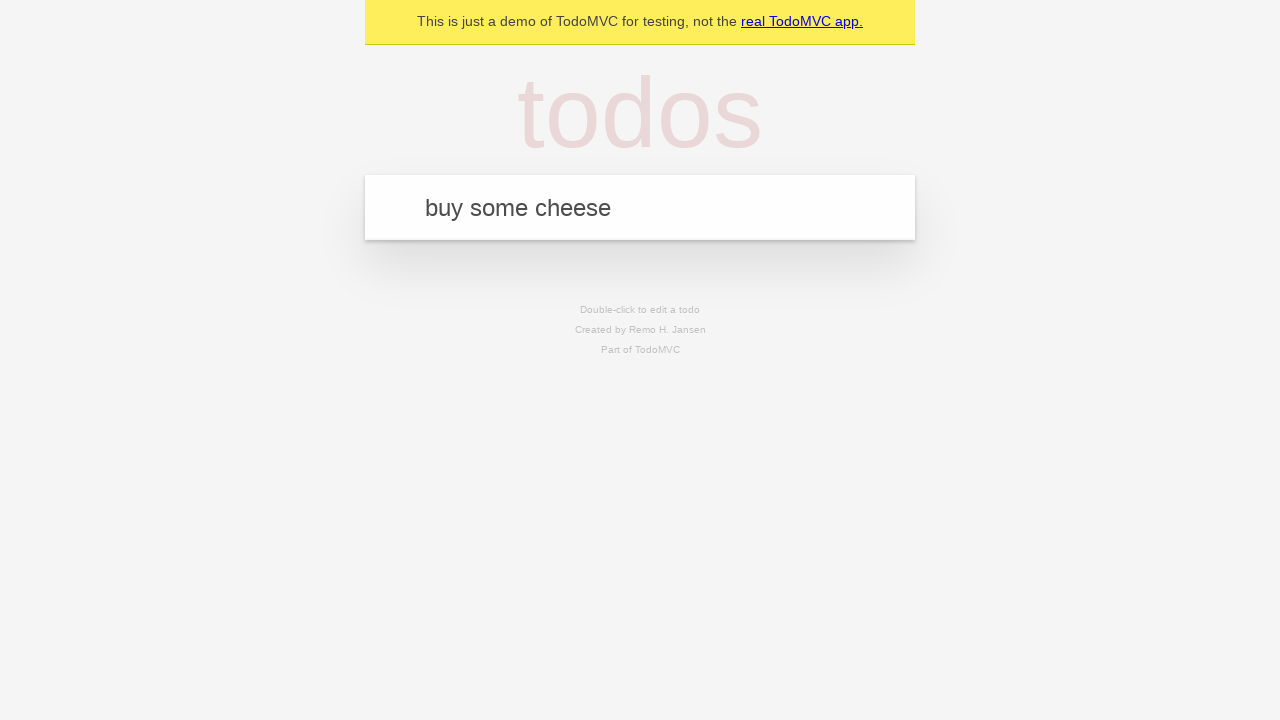

Pressed Enter to create first todo on .new-todo
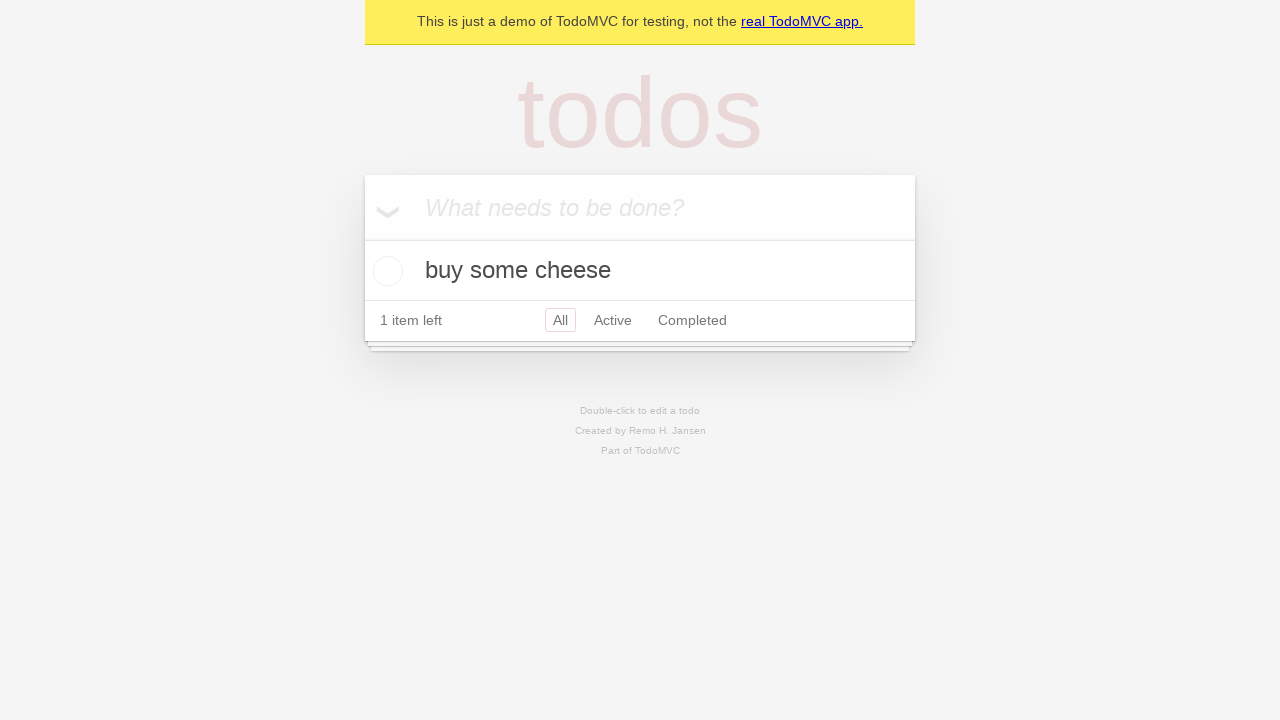

Filled second todo input with 'feed the cat' on .new-todo
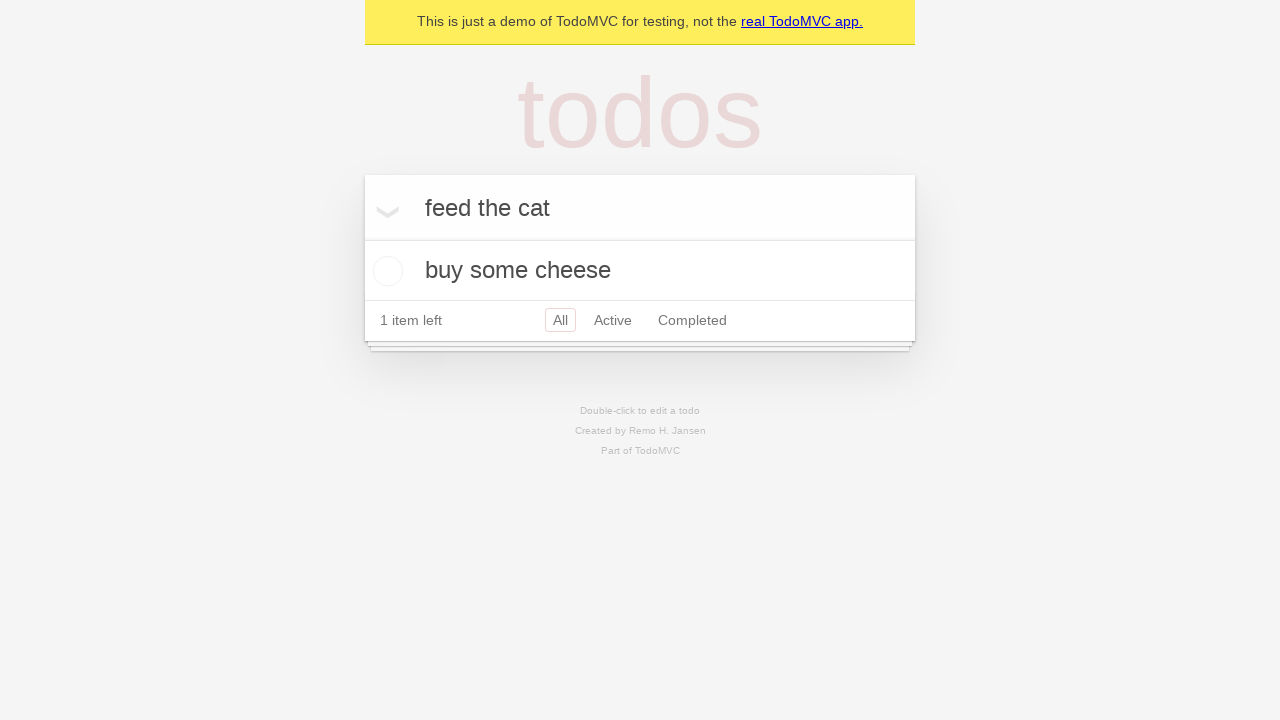

Pressed Enter to create second todo on .new-todo
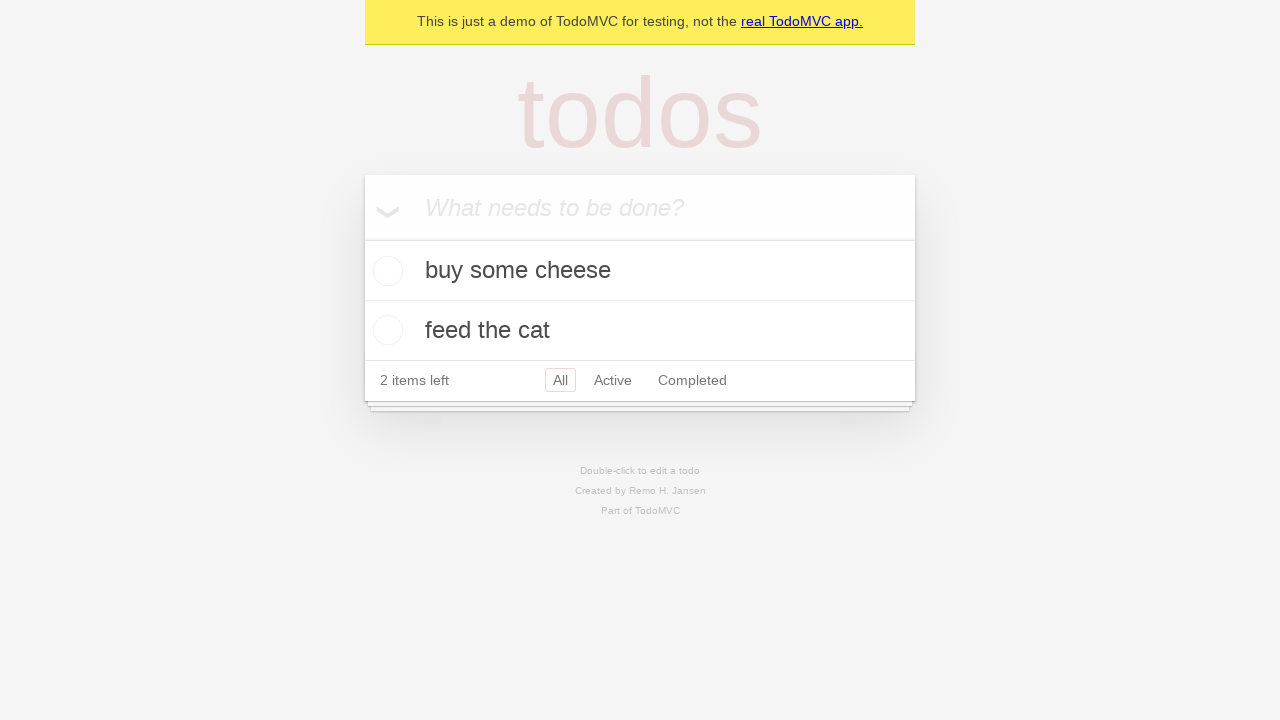

Filled third todo input with 'book a doctors appointment' on .new-todo
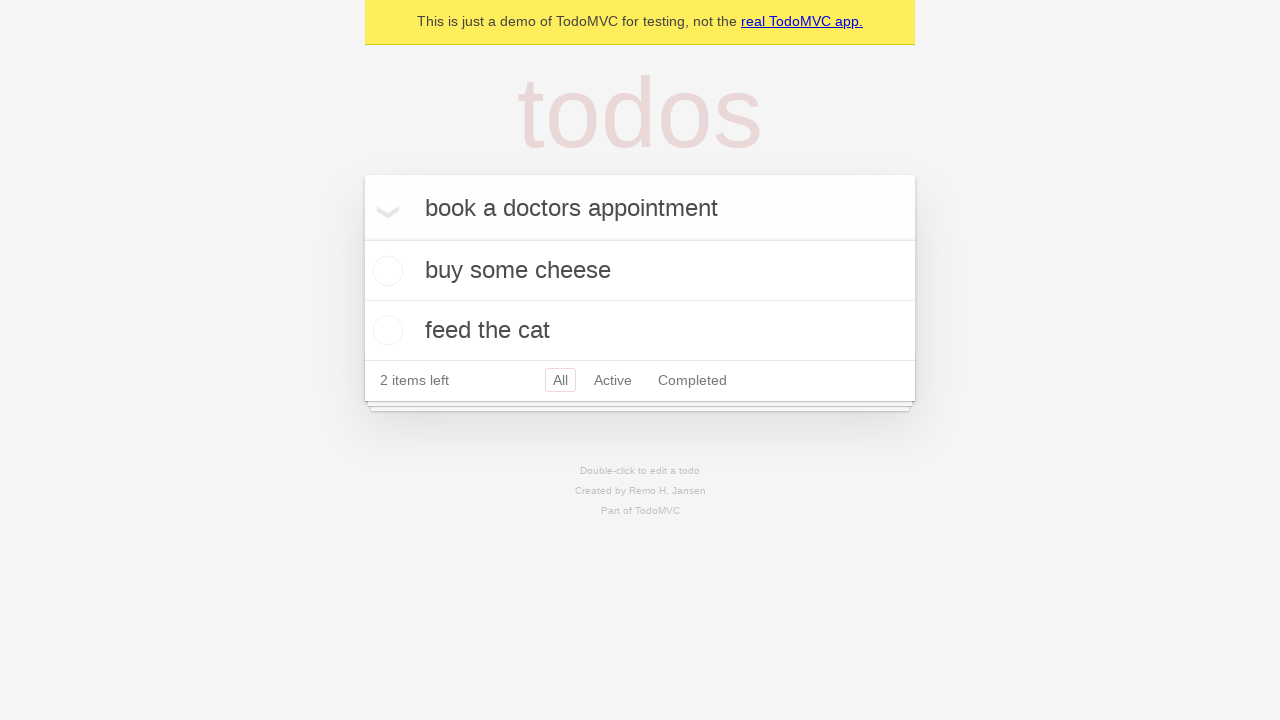

Pressed Enter to create third todo on .new-todo
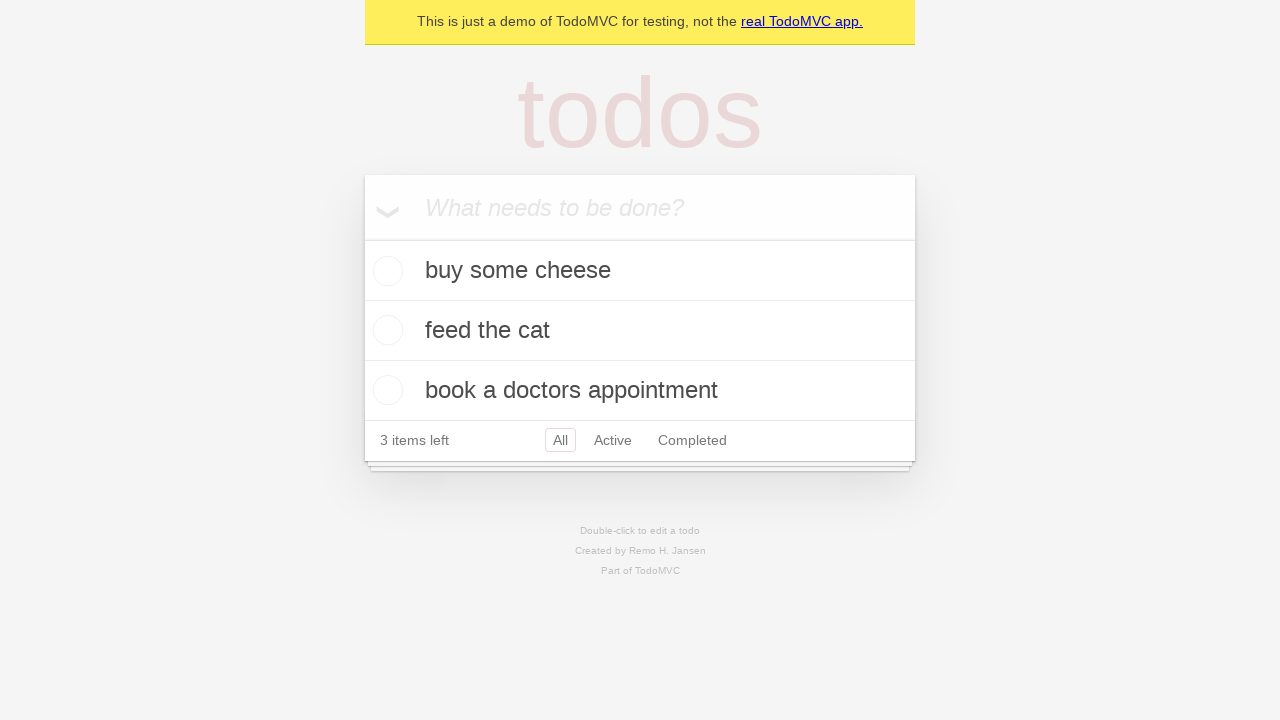

Double-clicked second todo to enter edit mode at (640, 331) on .todo-list li >> nth=1
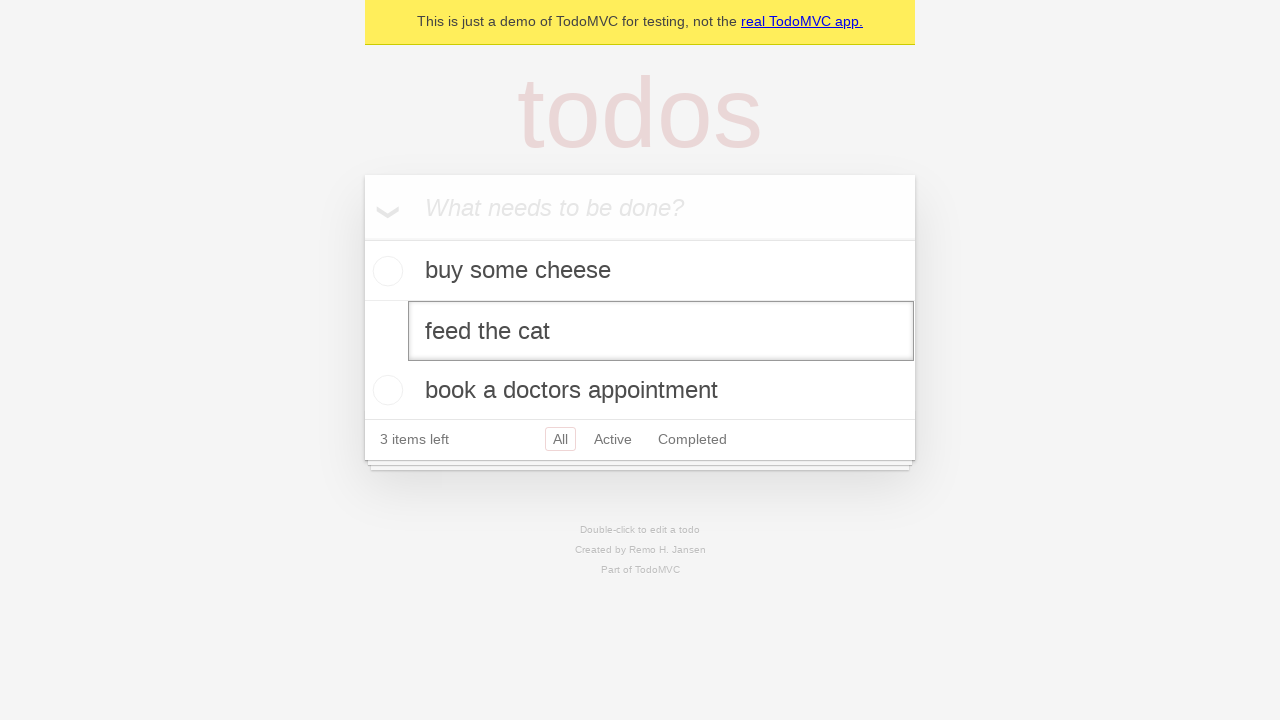

Filled edit field with 'buy some sausages' on .todo-list li >> nth=1 >> .edit
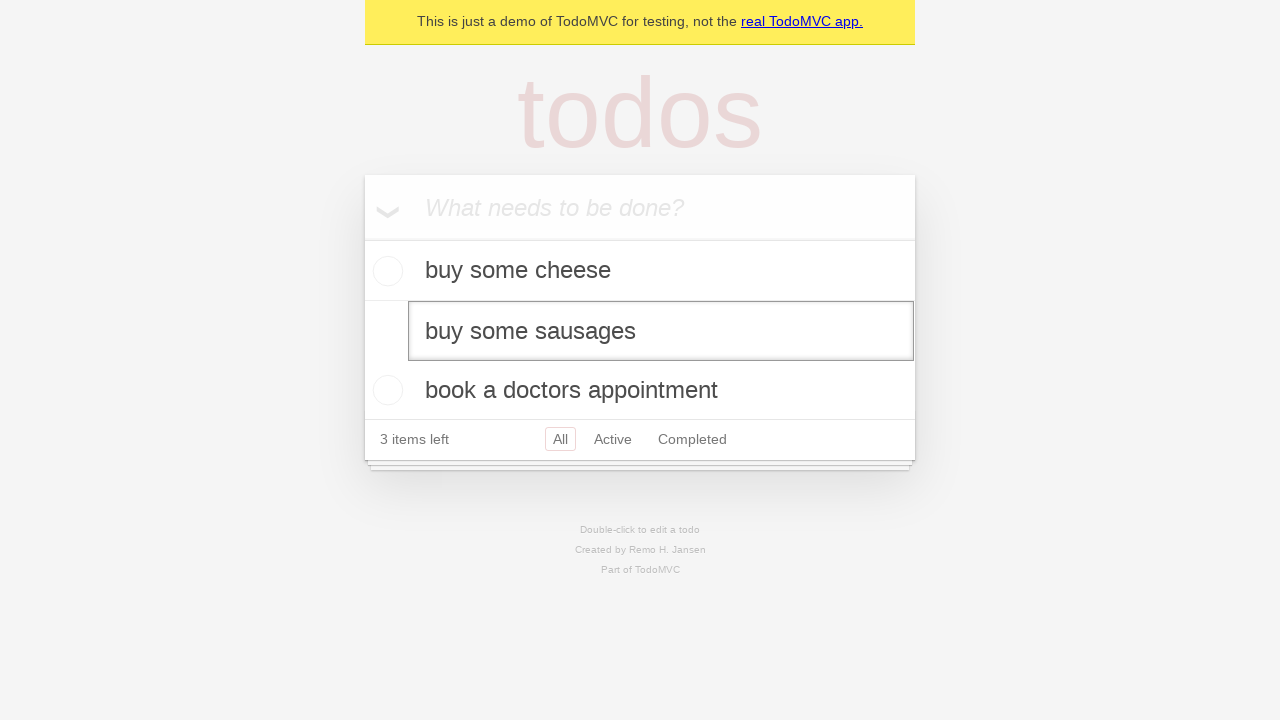

Pressed Escape to cancel edit and restore original text on .todo-list li >> nth=1 >> .edit
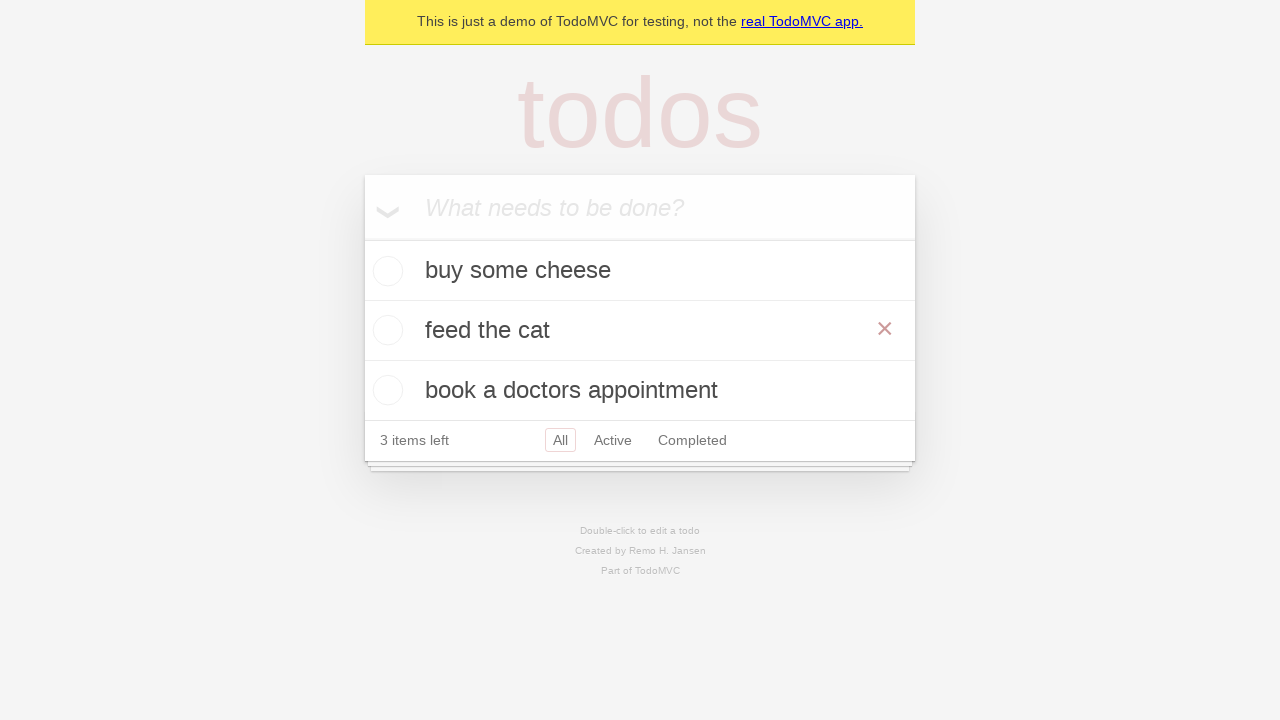

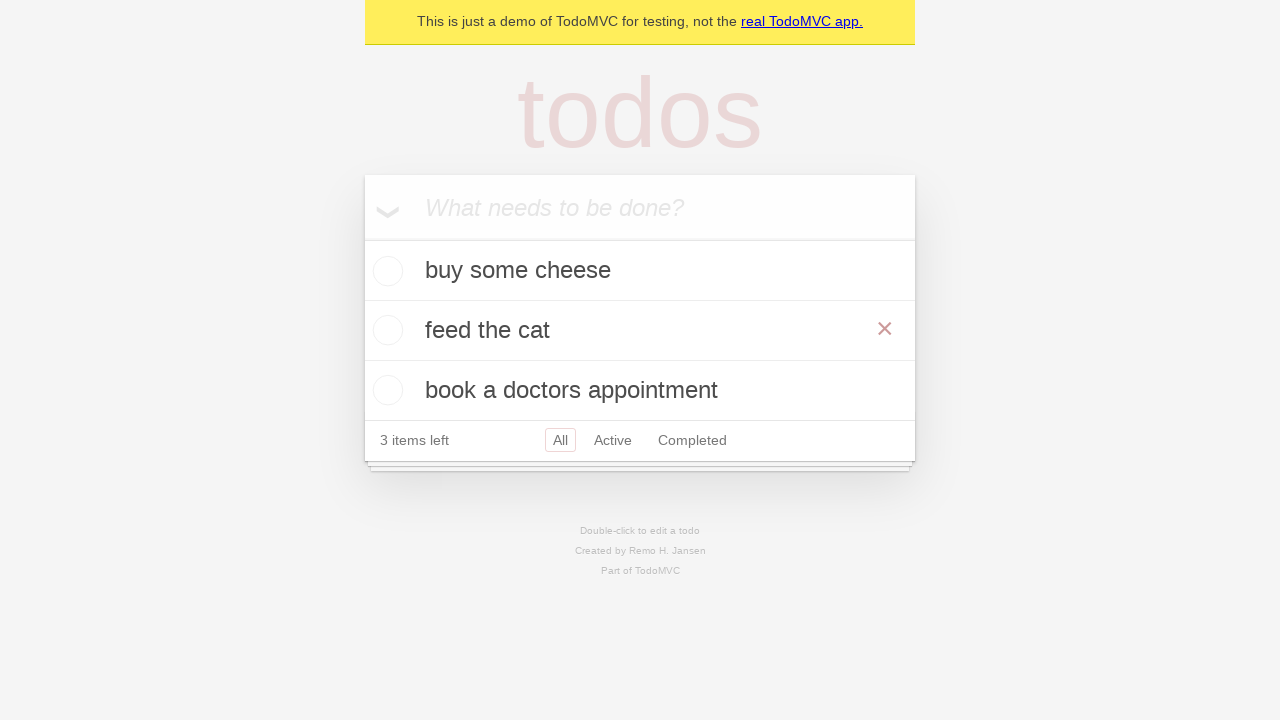